Tests radio button interaction on a demo registration page by finding all radio buttons and clicking the one with value "Male"

Starting URL: https://demo.automationtesting.in/Register.html

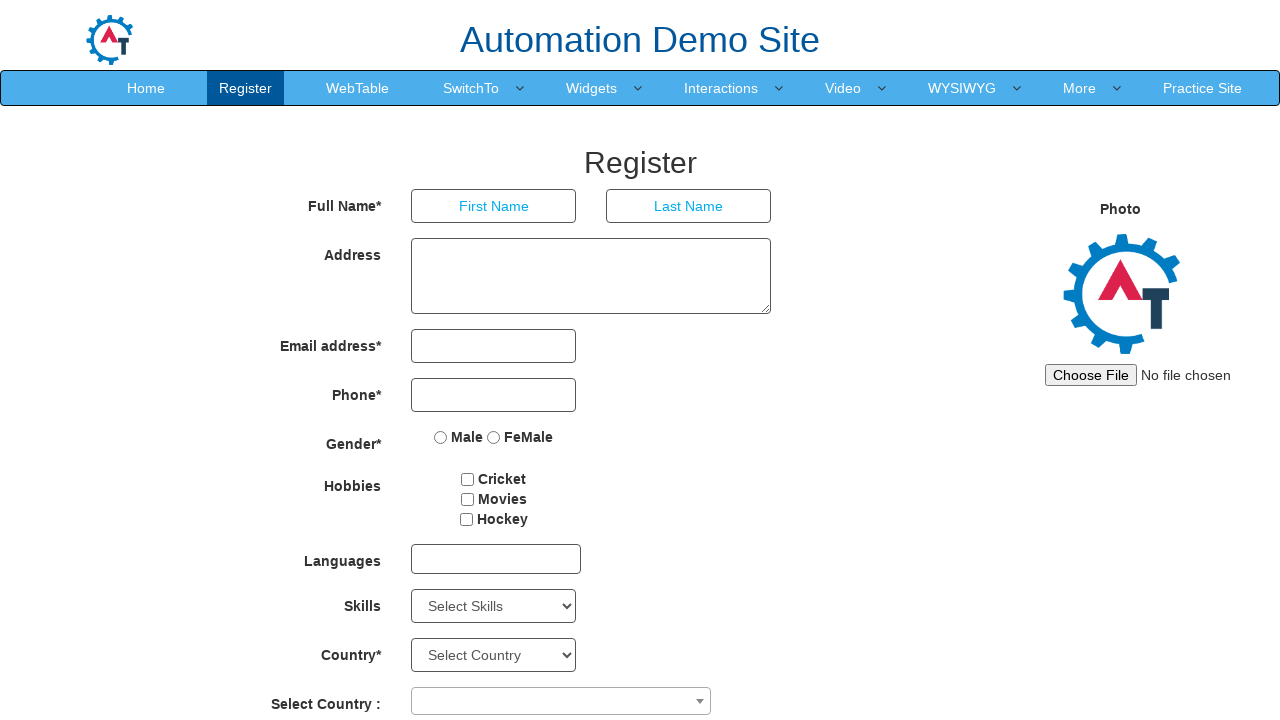

Waited for radio buttons to be present on the page
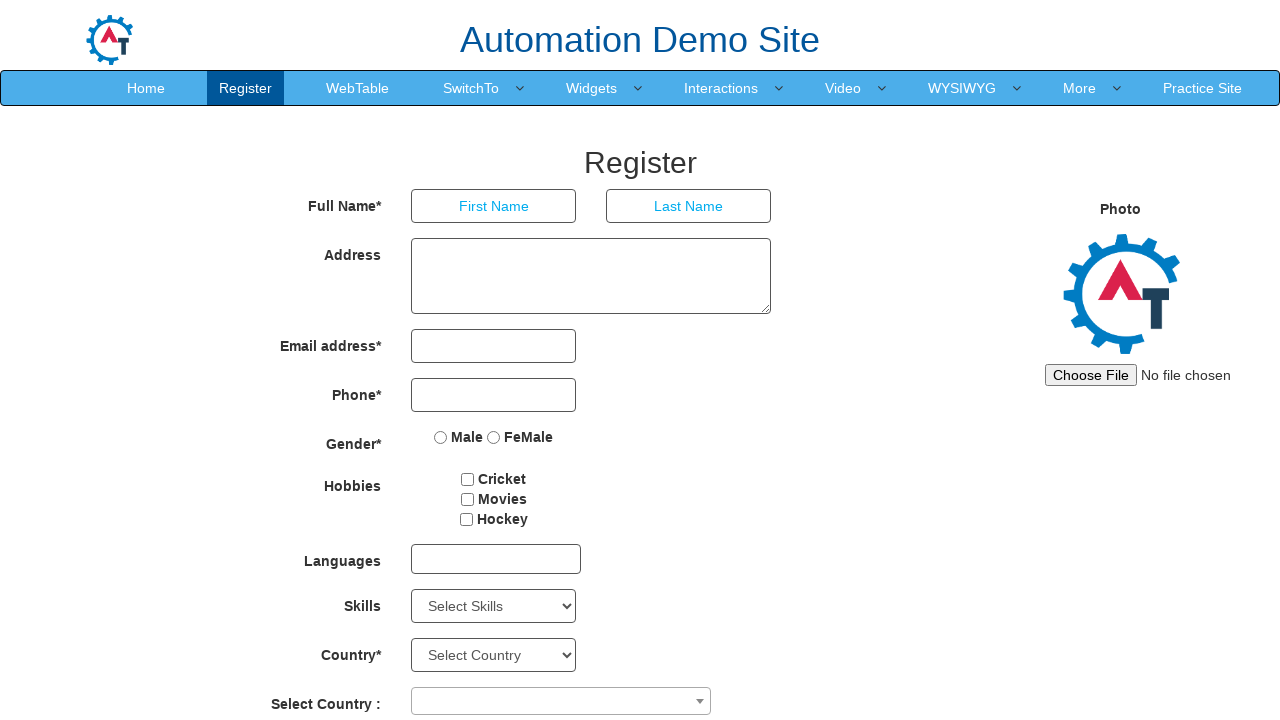

Located all radio button elements
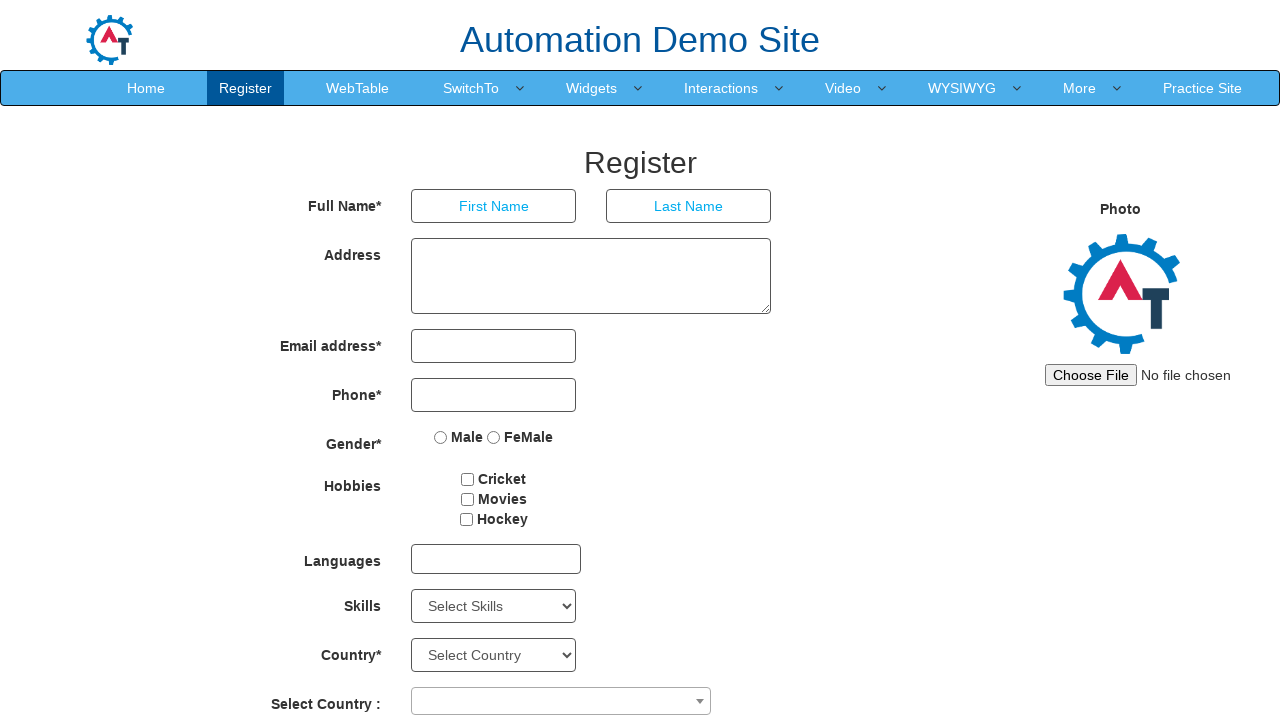

Found 2 radio buttons on the page
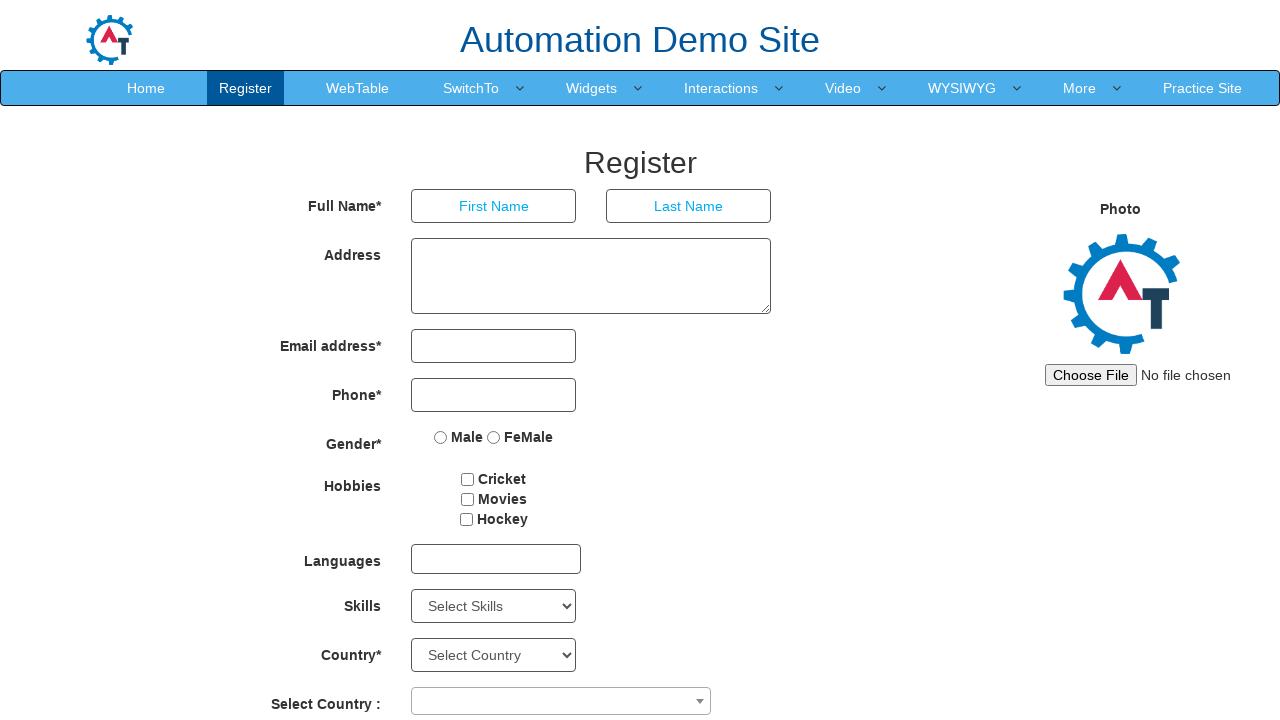

Retrieved value attribute from radio button 1: 'Male'
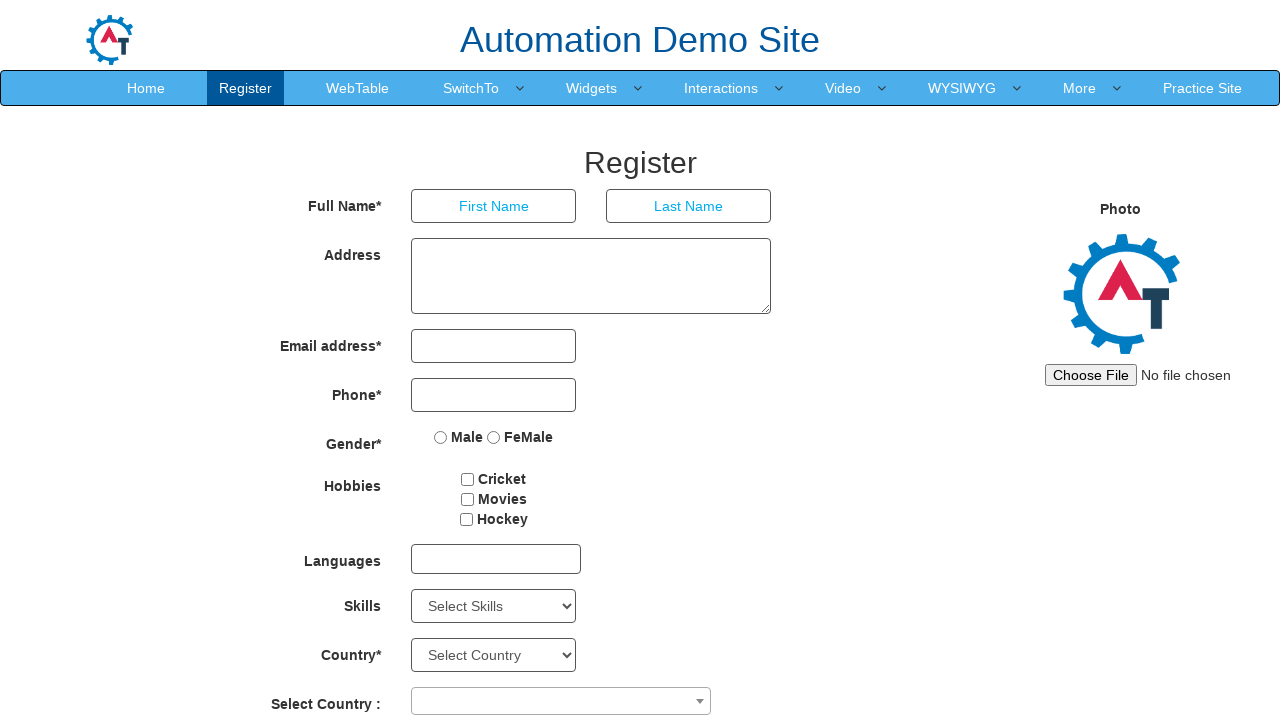

Clicked the 'Male' radio button at (441, 437) on input[type='radio'] >> nth=0
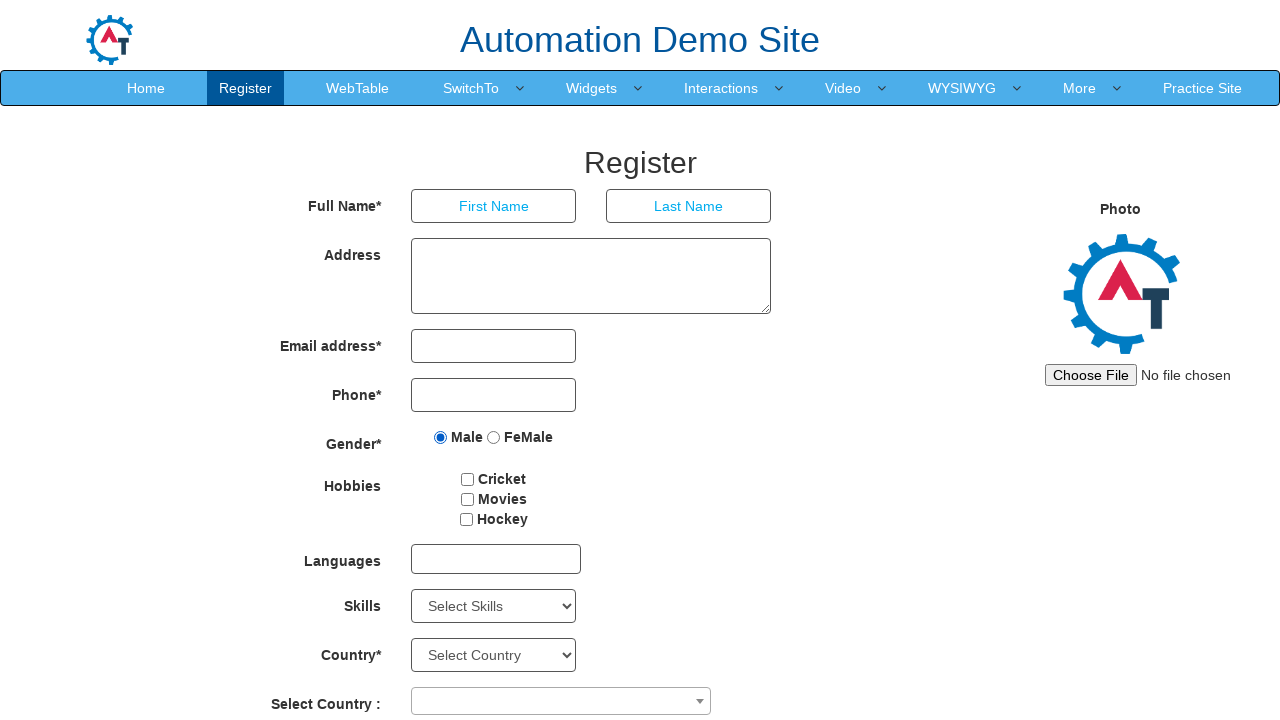

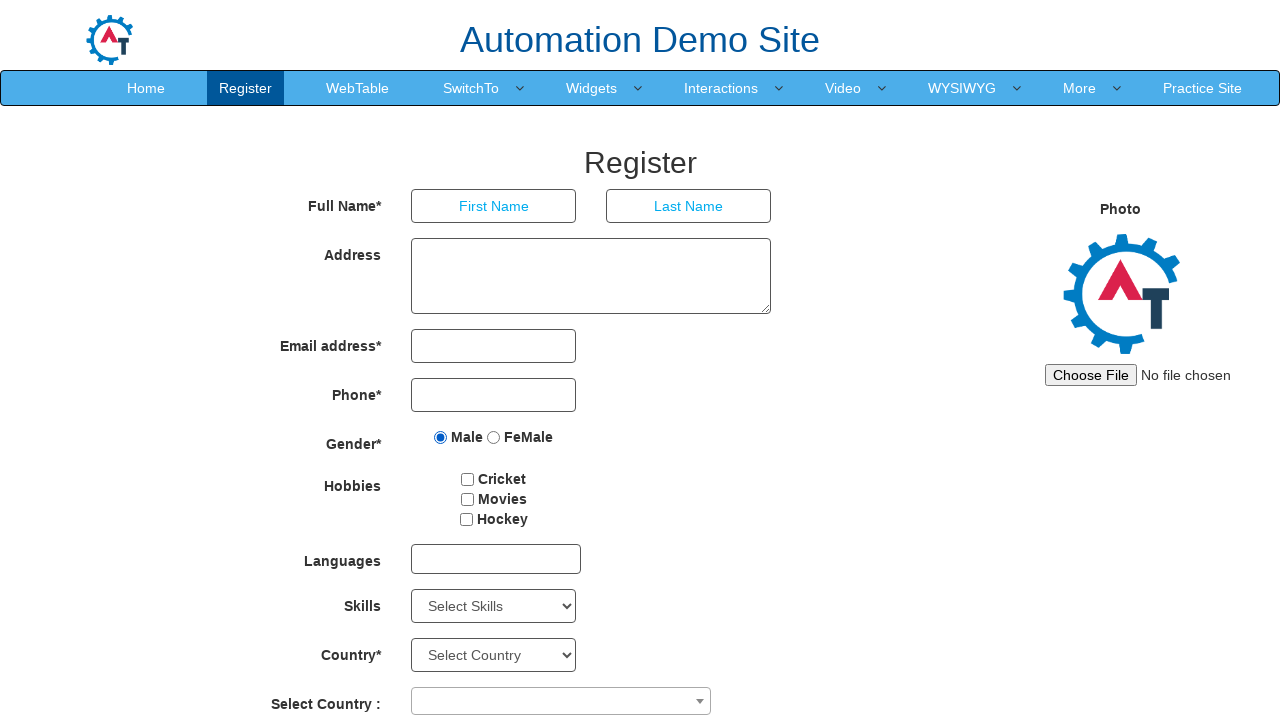